Tests scrolling to the Success Stories section and verifying the text is visible on the page

Starting URL: http://www.python.org

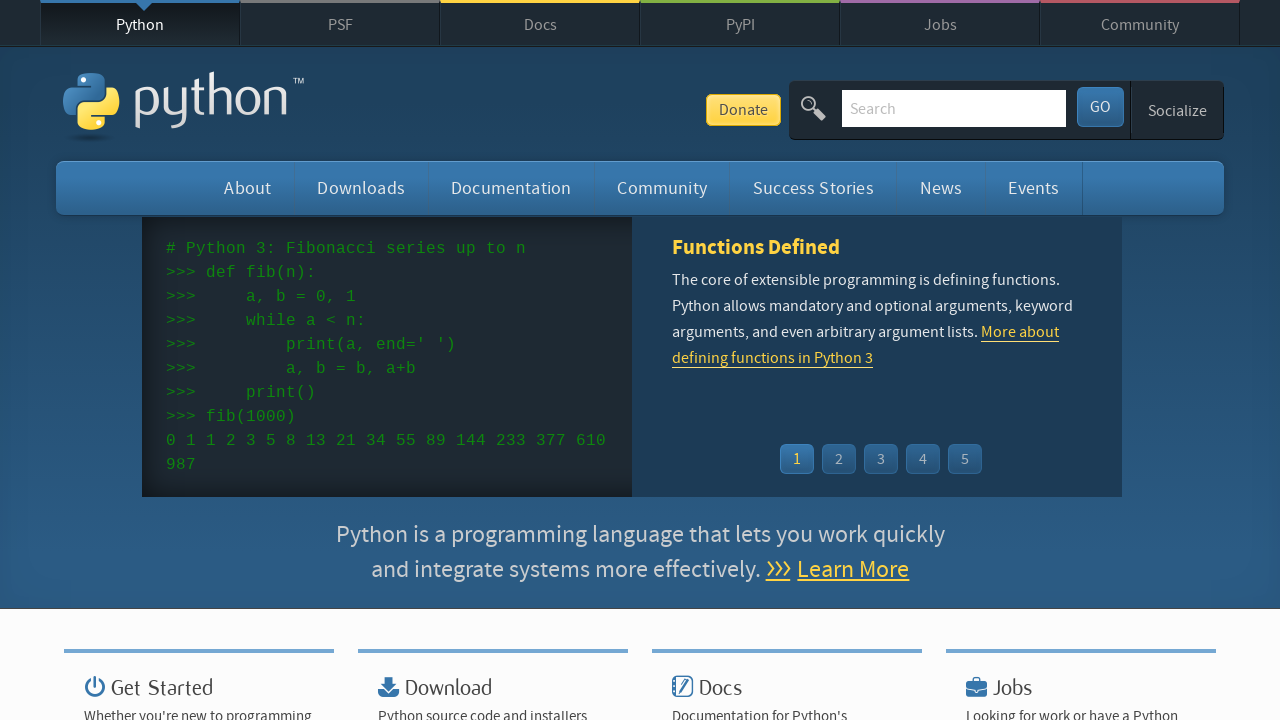

Located Success Stories heading element
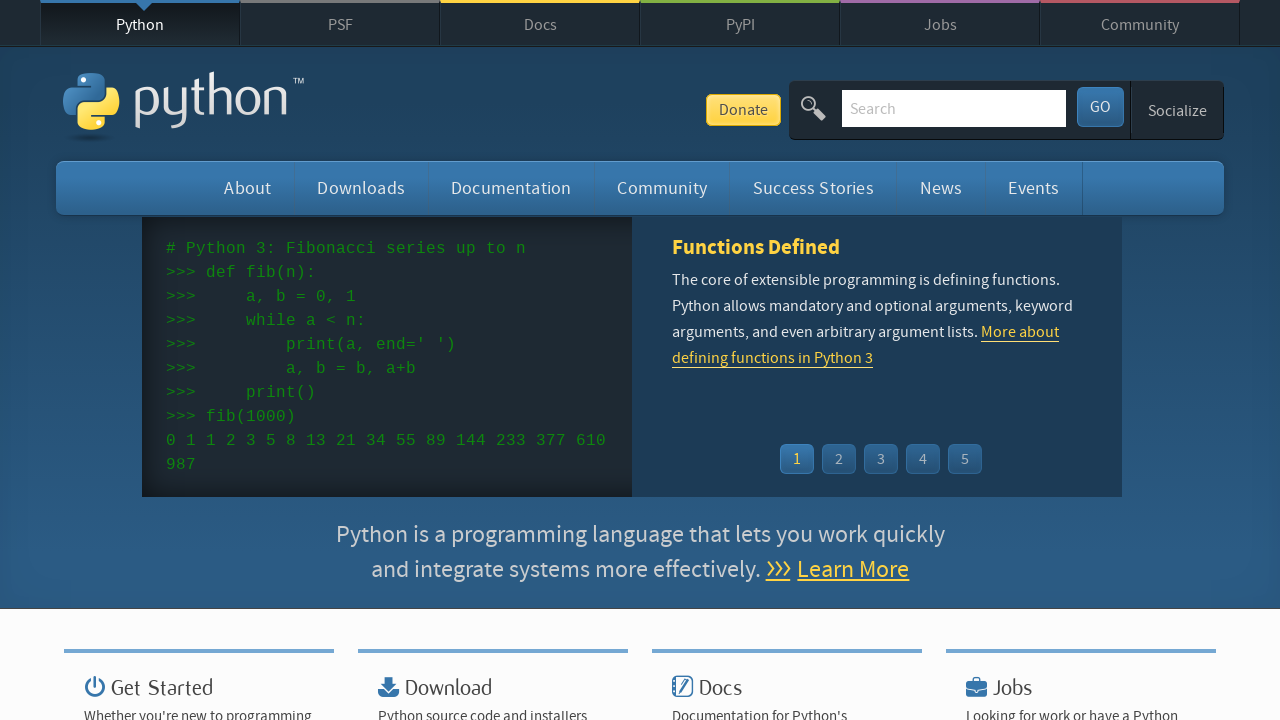

Scrolled to Success Stories section
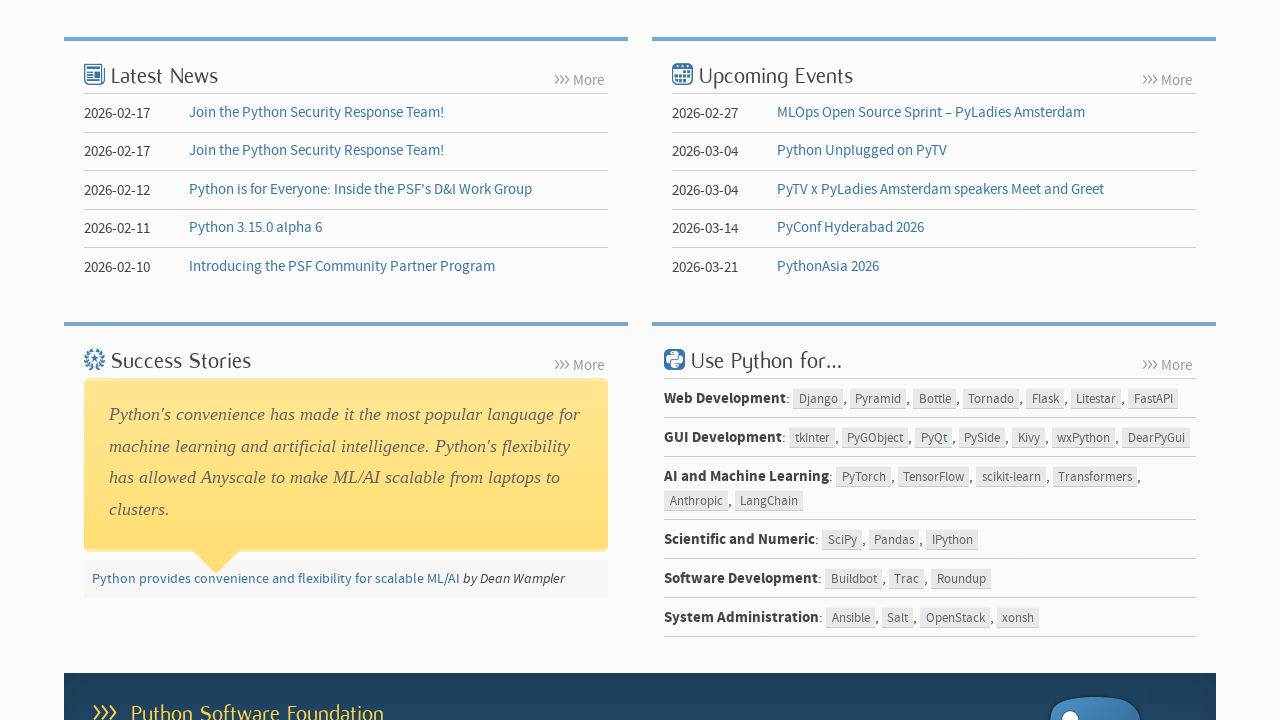

Verified Success Stories text is visible on page
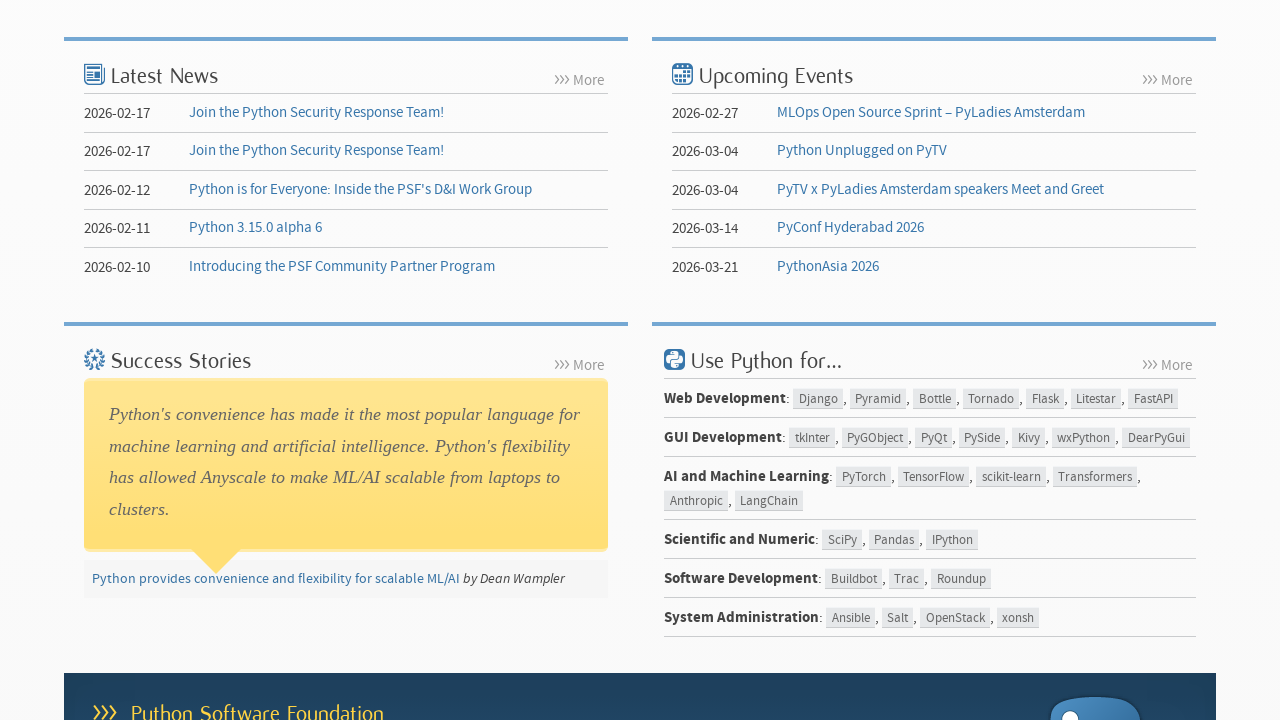

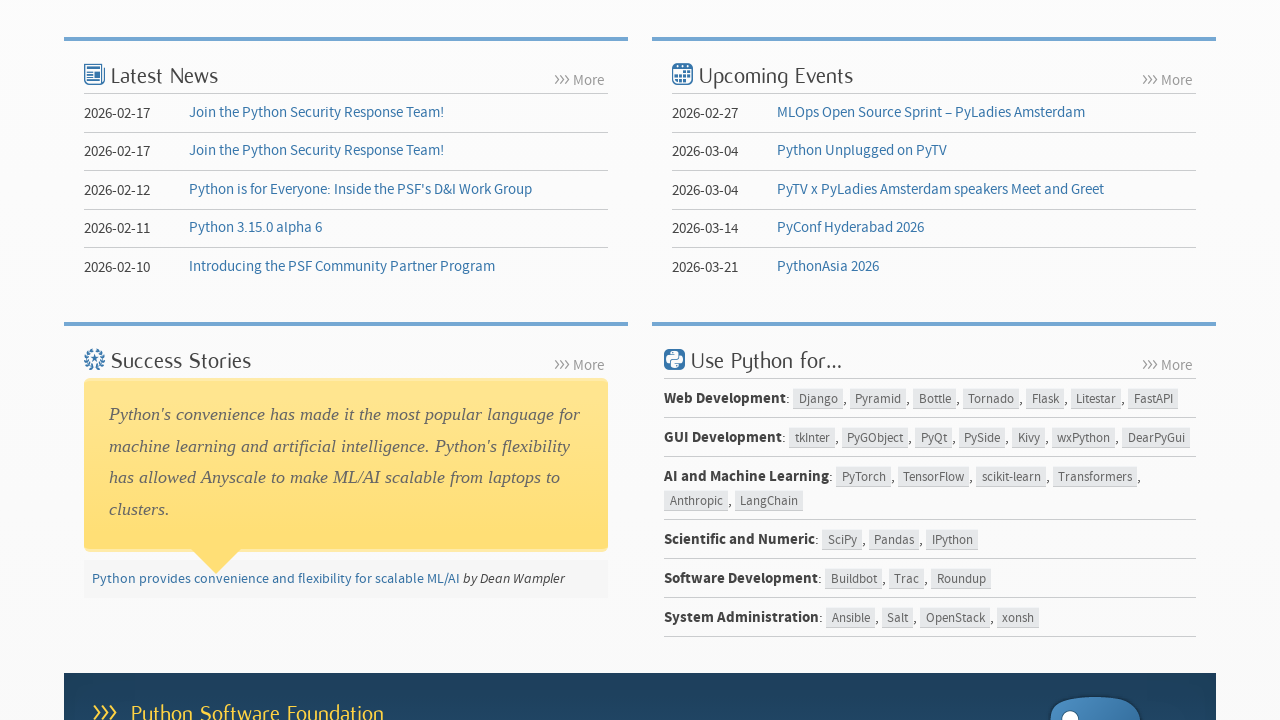